Tests that submitting an empty zip code field displays an error message and keeps the user on the same page

Starting URL: https://www.sharelane.com/cgi-bin/register.py

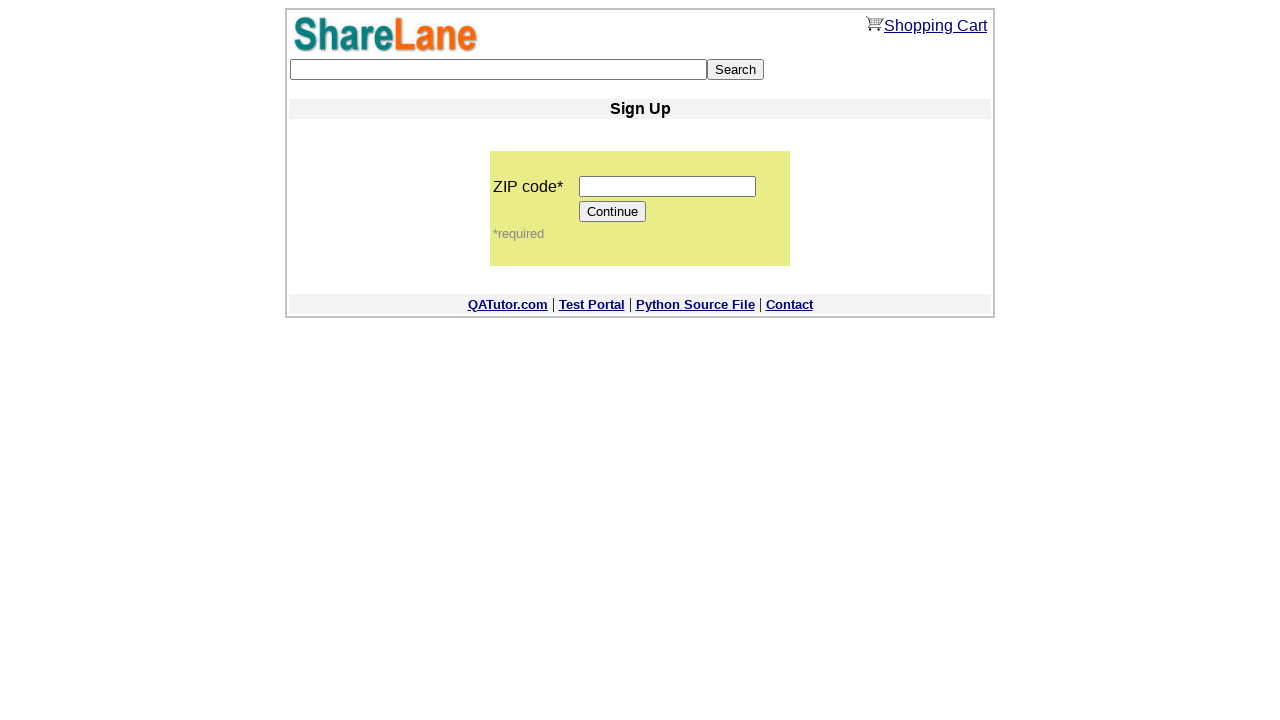

Navigated to ShareLane registration page
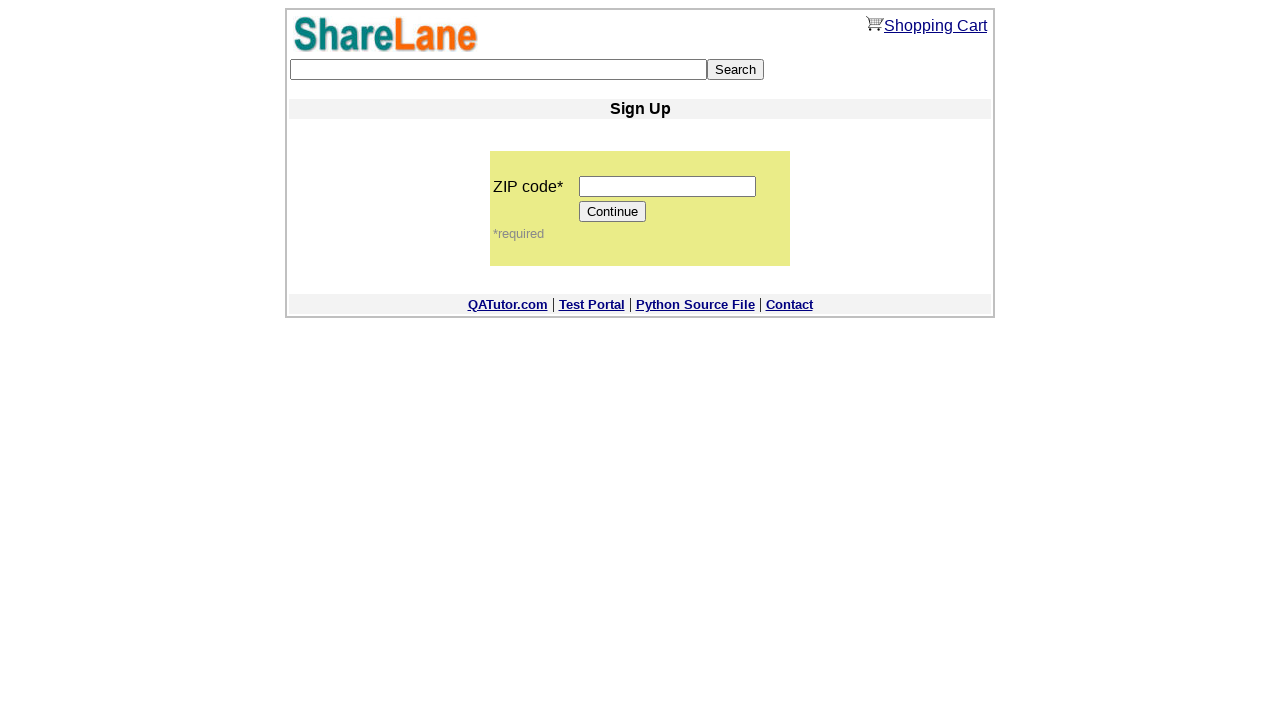

Clicked Continue button without entering zip code at (613, 212) on input[value='Continue']
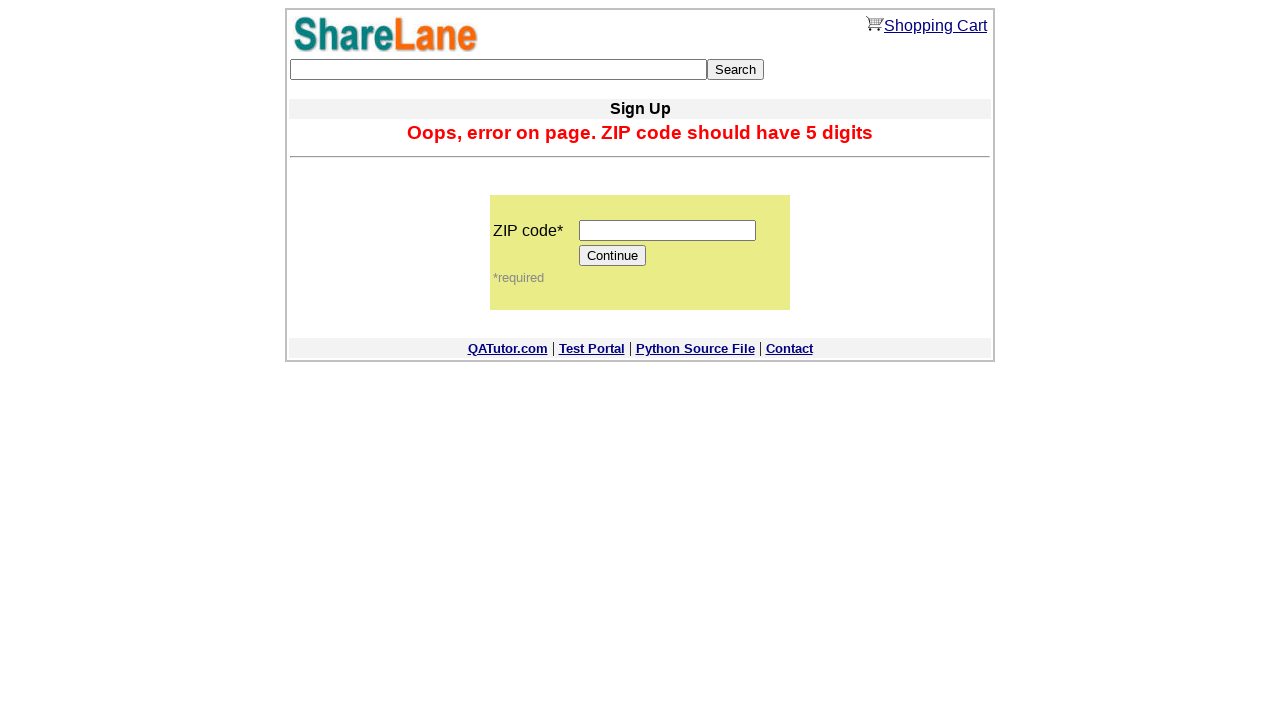

Error message appeared on page after submitting empty zip code
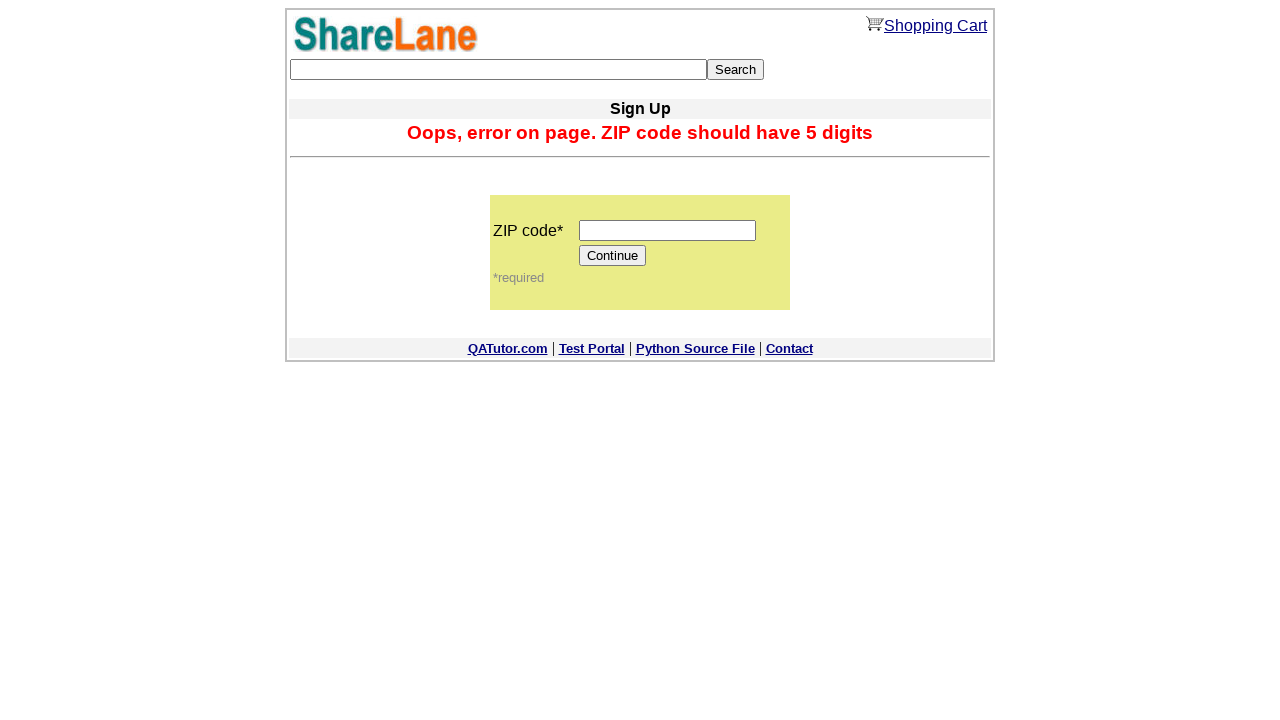

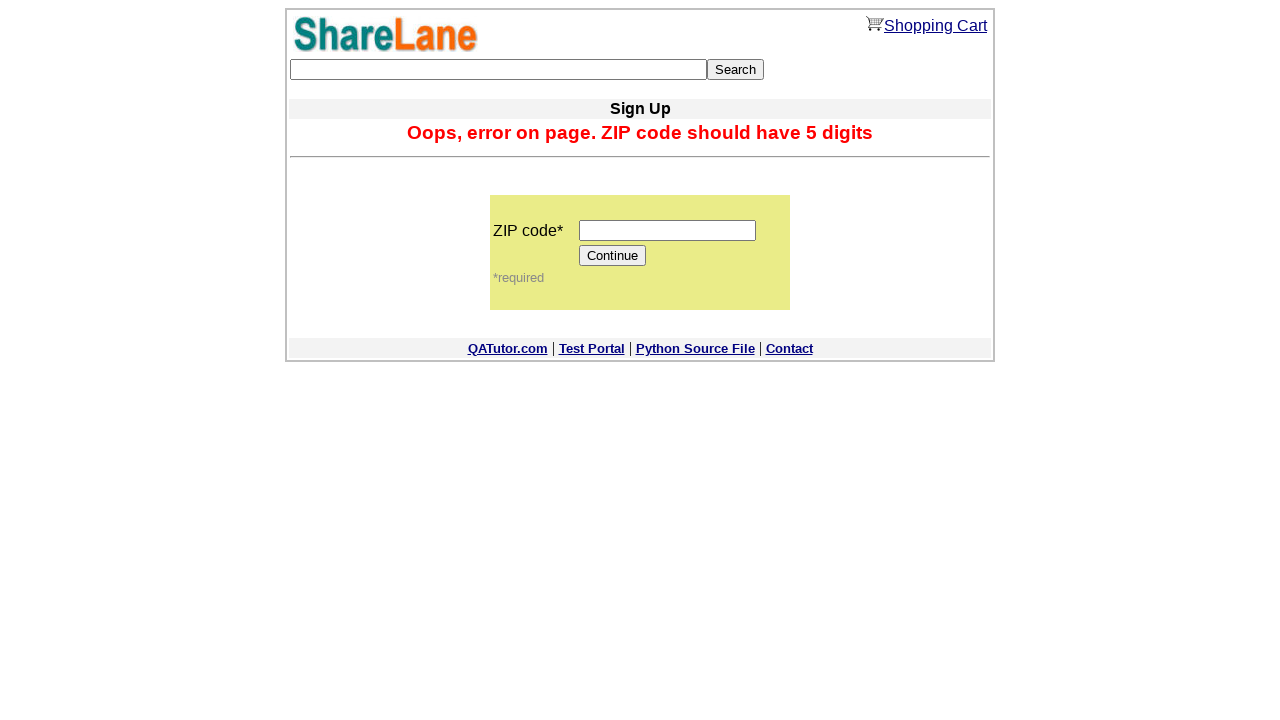